Tests the registration form interactions by clicking the register button, filling in first and last name fields, and clicking a checkbox

Starting URL: https://rahulshettyacademy.com/client

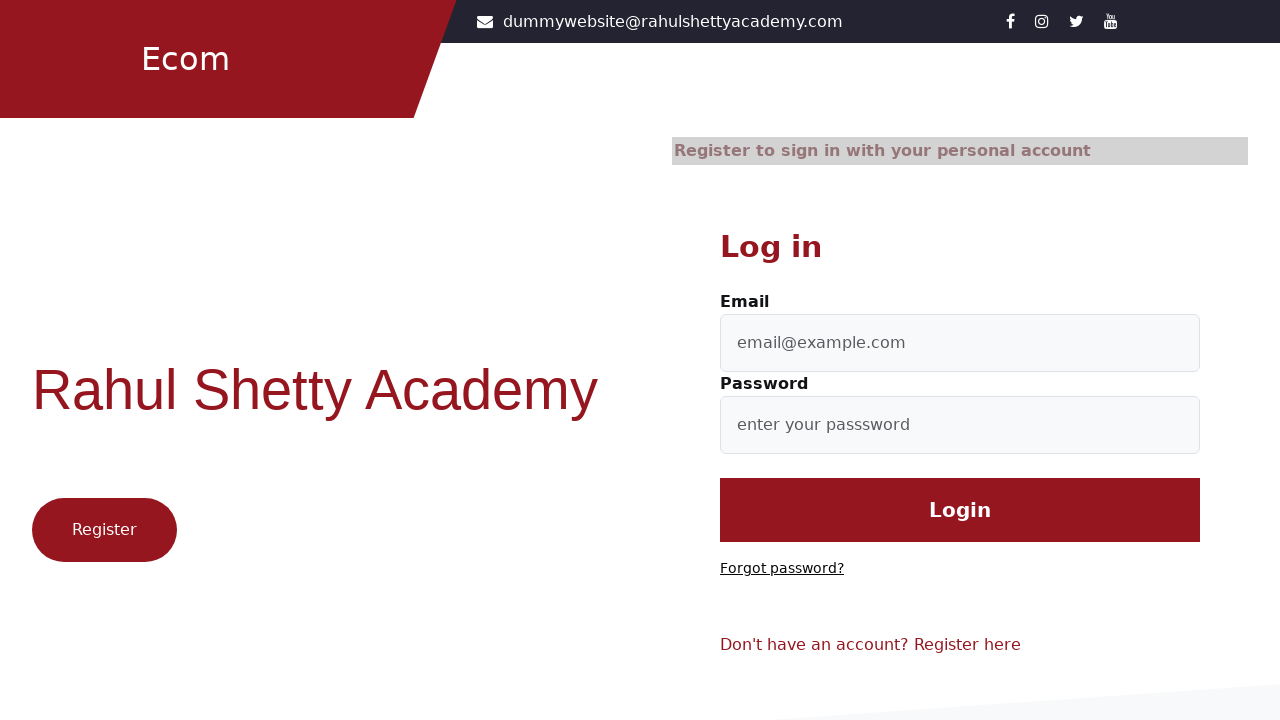

Clicked the register button at (104, 530) on .btn1
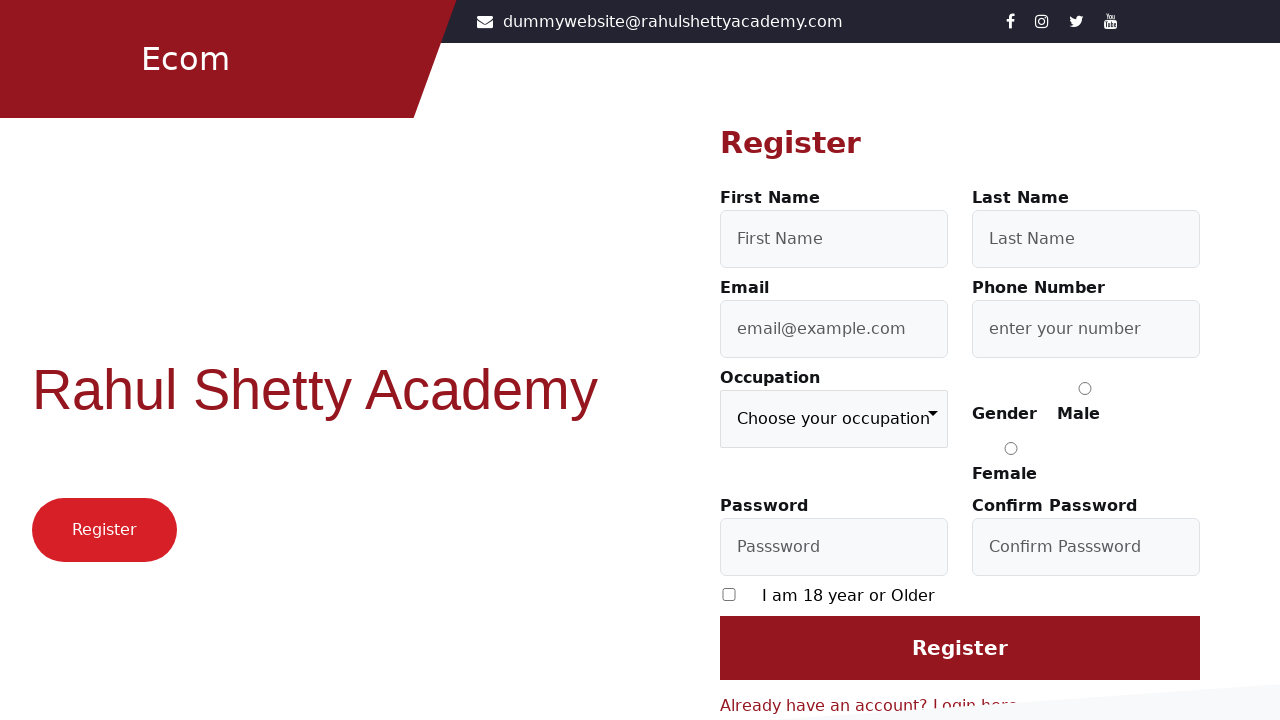

Filled in first name field with 'First' on #firstName
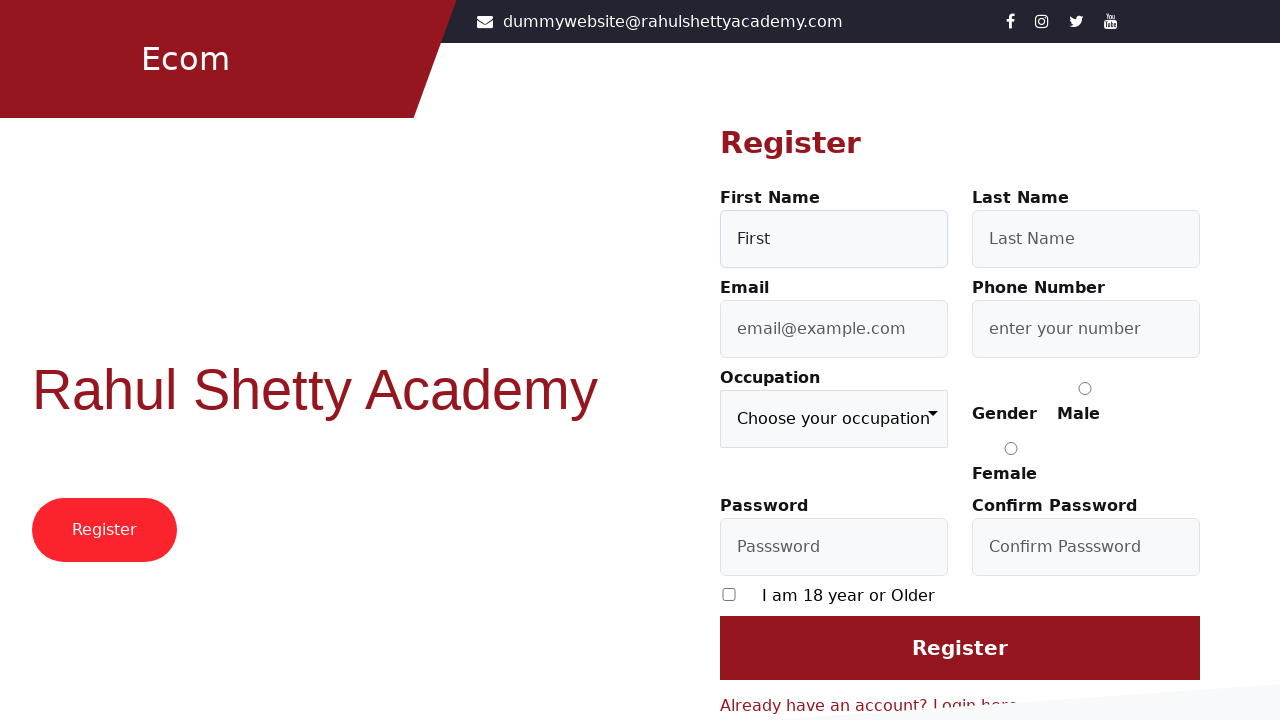

Filled in last name field with 'Last' on #lastName
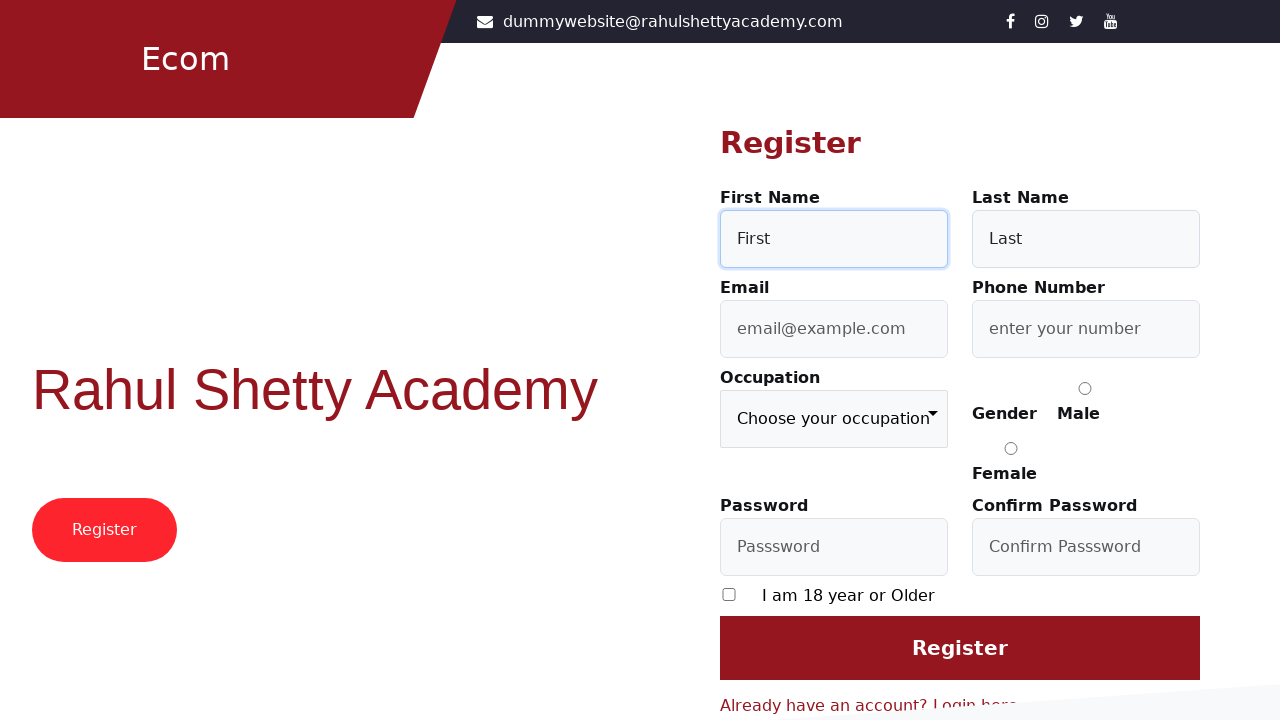

Clicked the checkbox to confirm registration terms at (729, 594) on [type='checkbox']
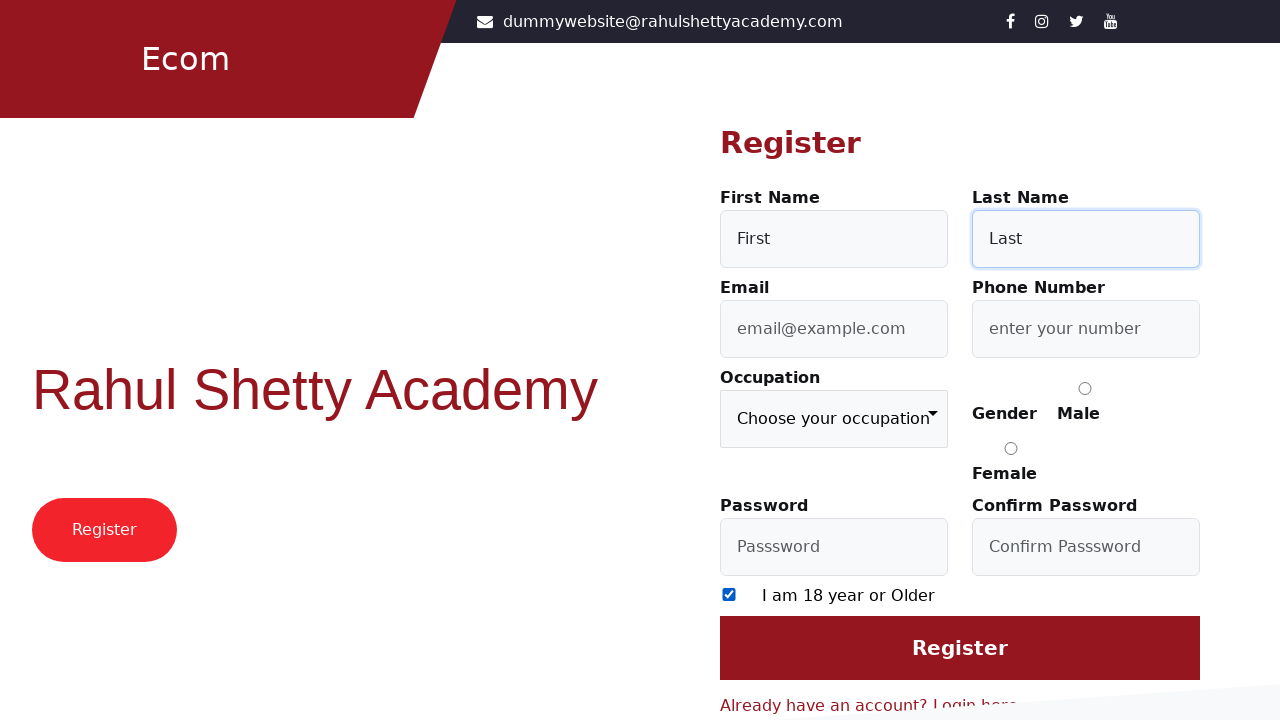

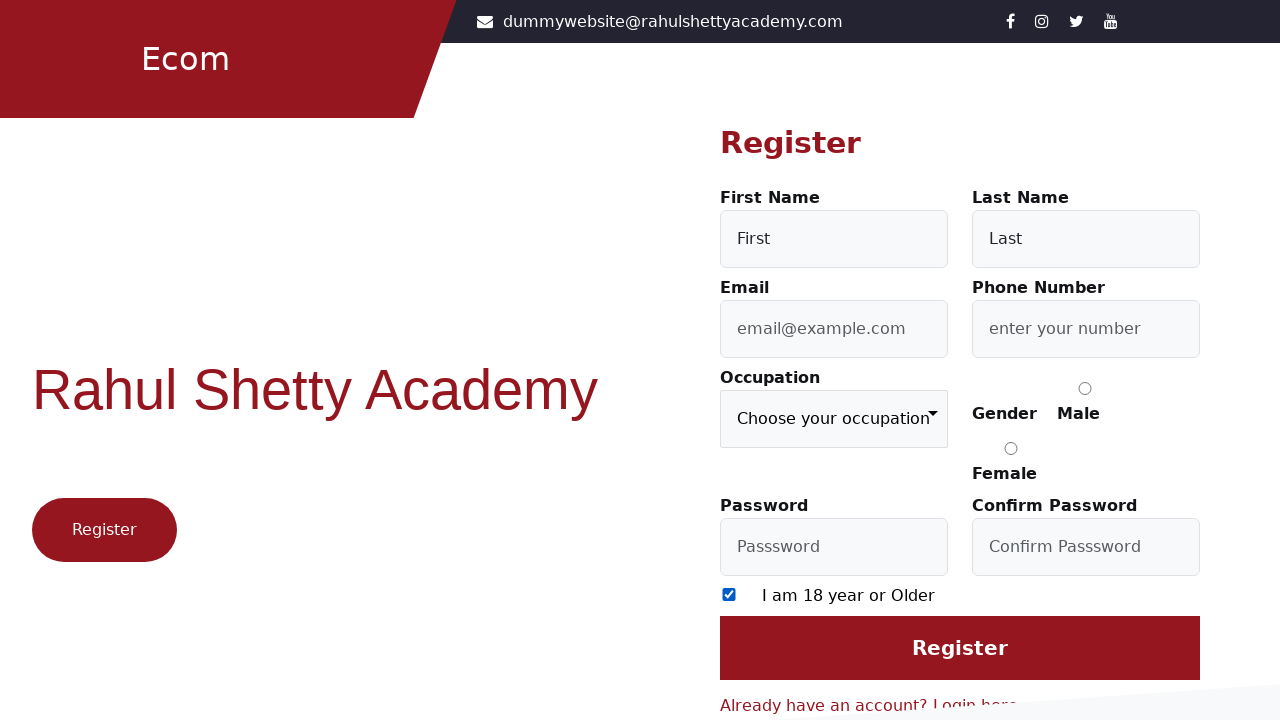